Clicks on the Company menu item in the navigation bar

Starting URL: https://useinsider.com/

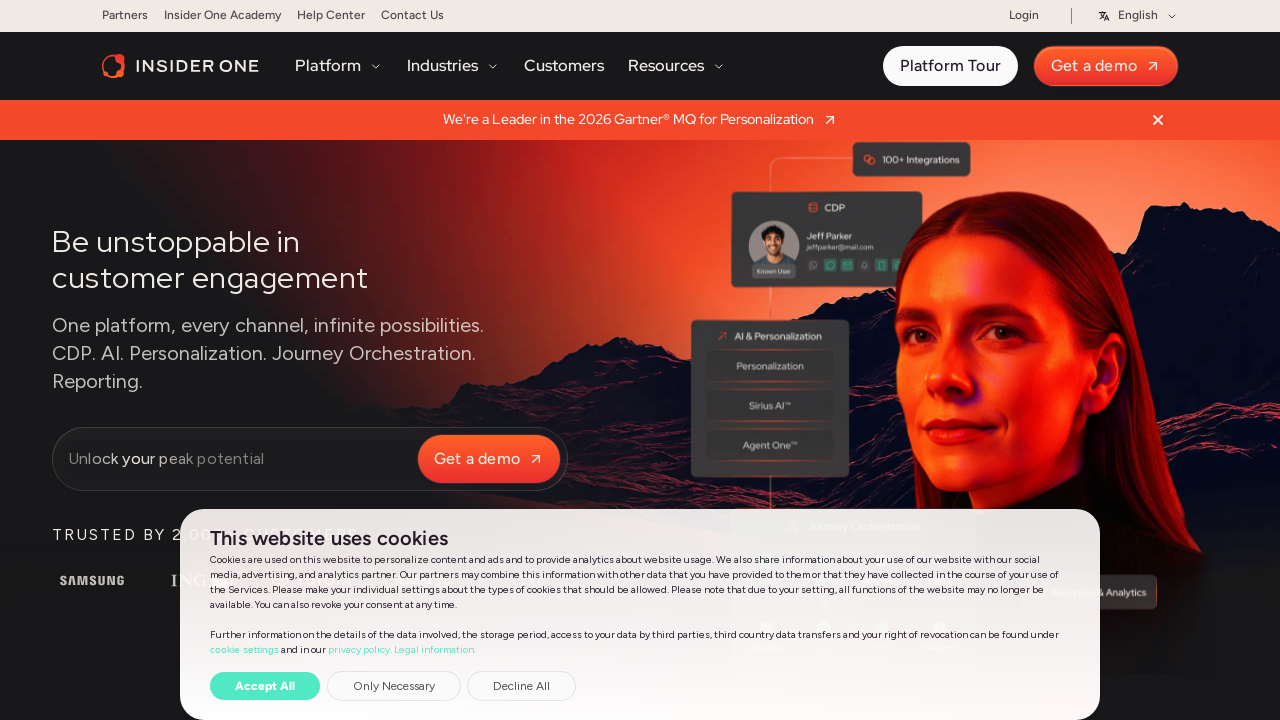

Clicked on Company menu item in the navigation bar at (875, 360) on text=Company
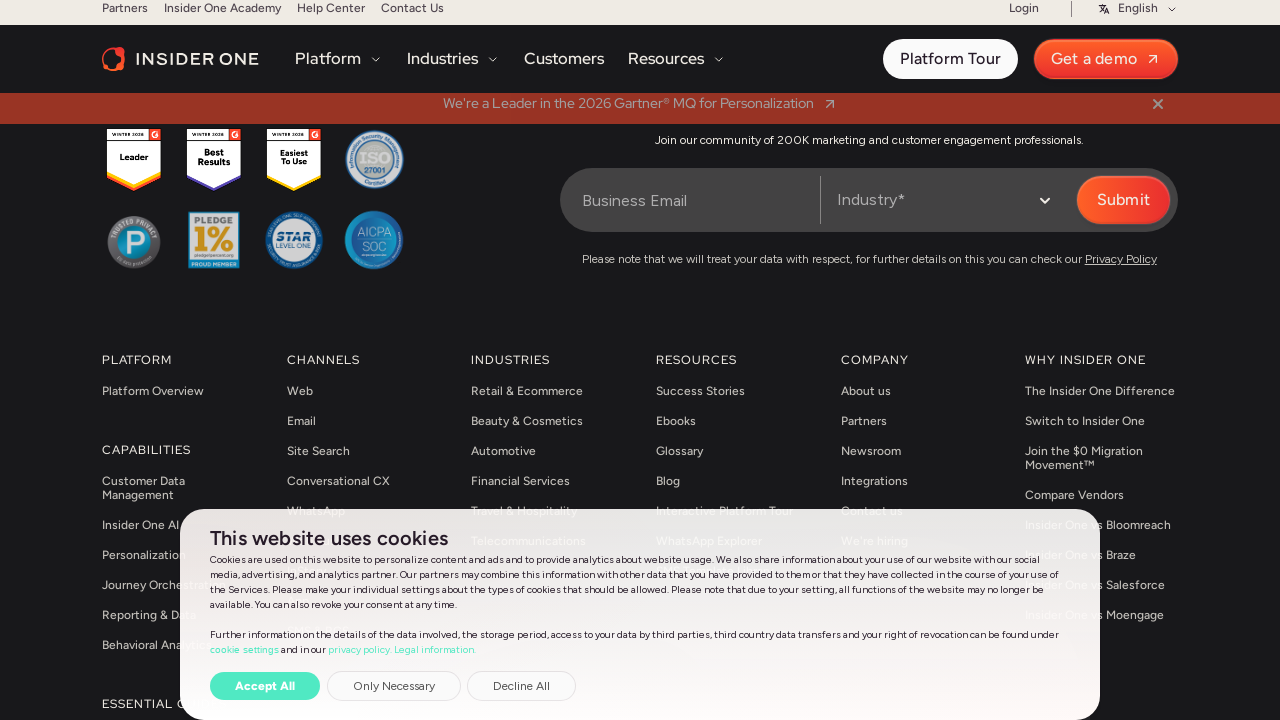

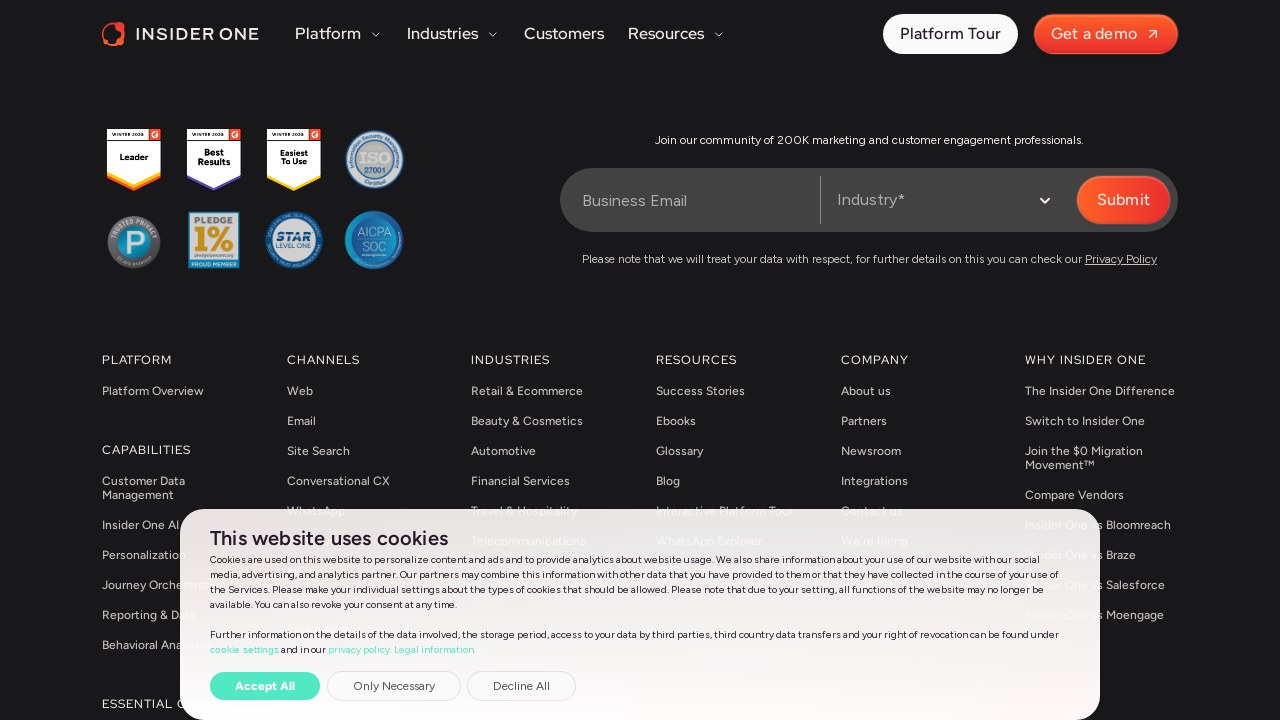